Tests various alert dialog interactions including accepting simple alerts, dismissing confirmation dialogs, and entering text into prompt alerts

Starting URL: https://letcode.in/alert

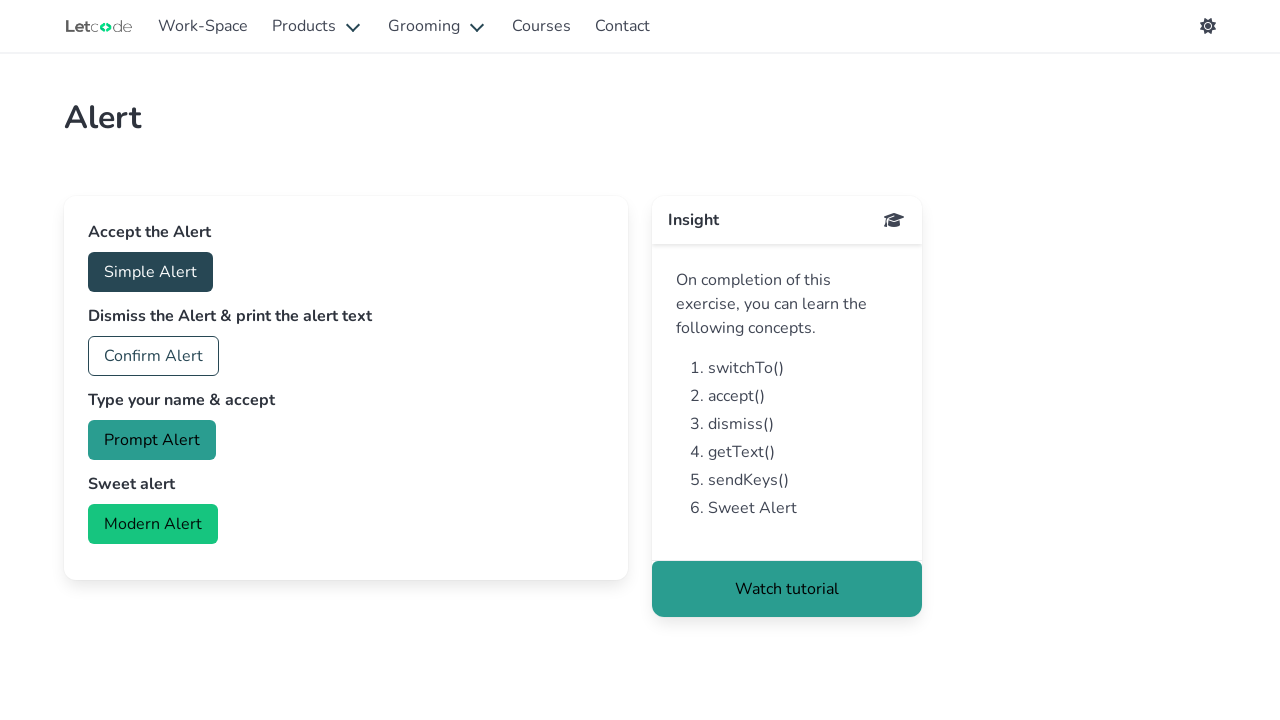

Clicked button to trigger simple alert at (150, 272) on #accept
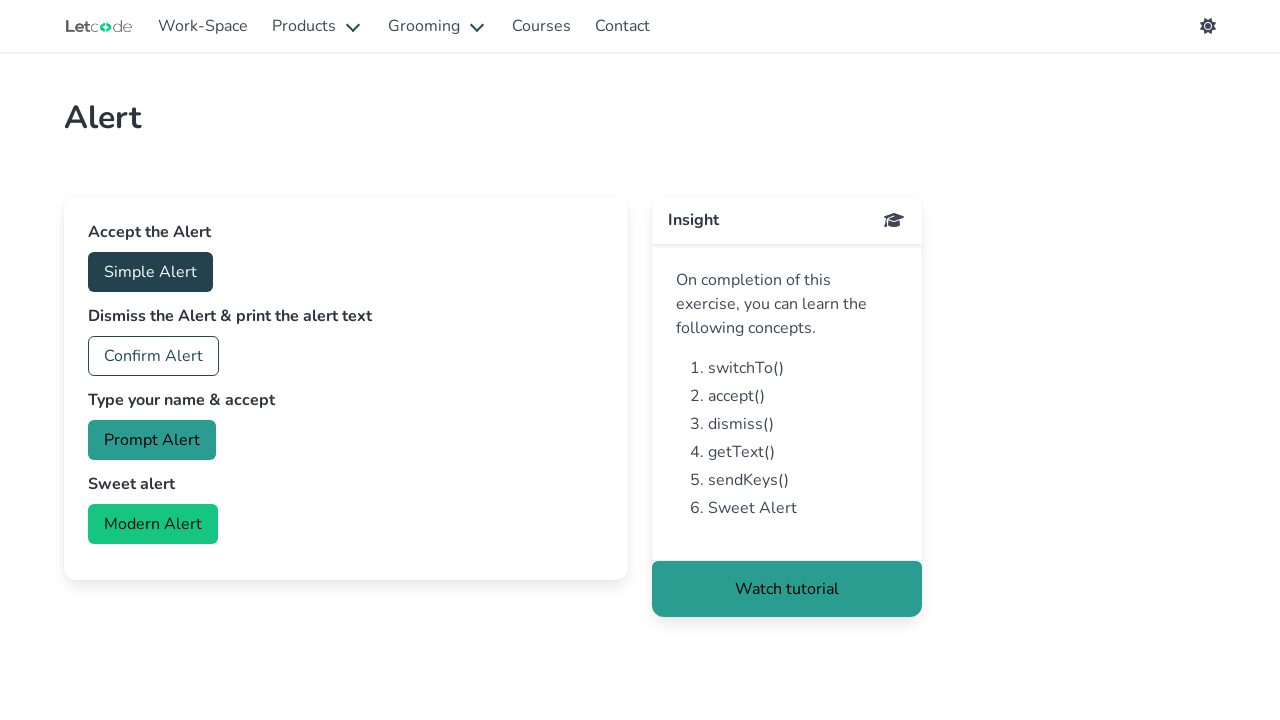

Set up dialog handler to accept alerts
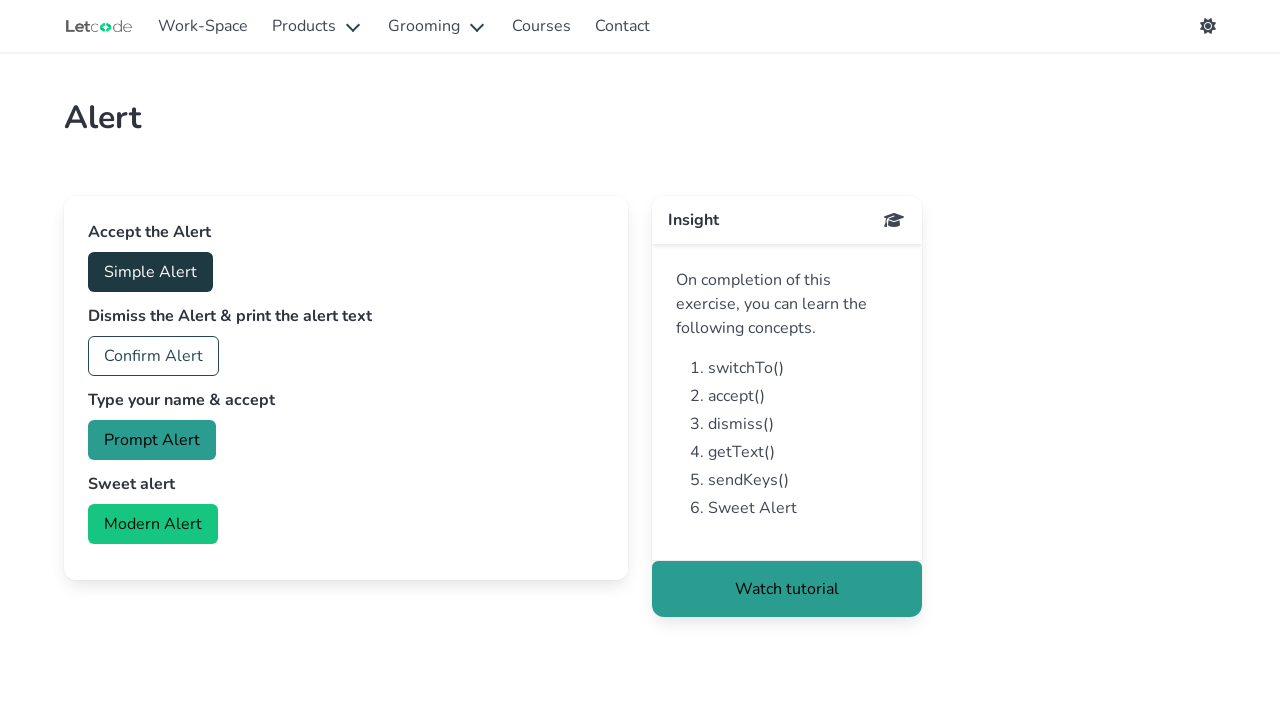

Clicked button to trigger confirmation dialog at (154, 356) on #confirm
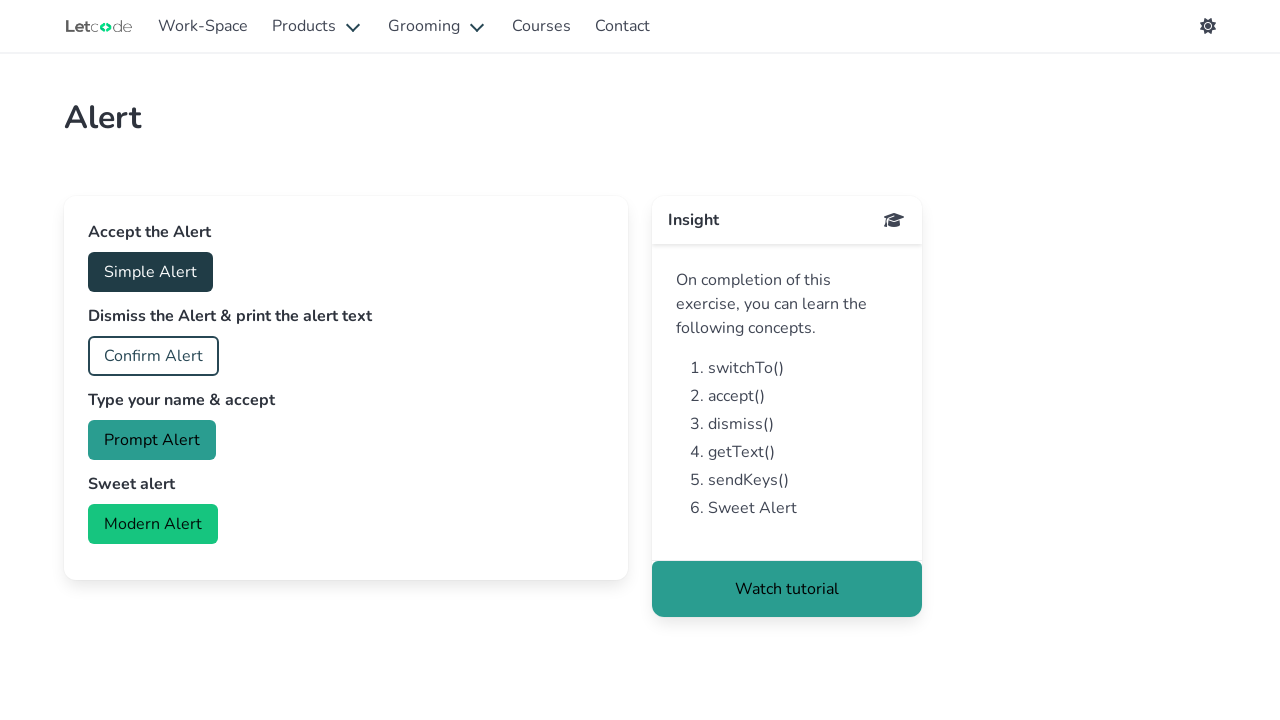

Set up dialog handler to dismiss confirmation dialog
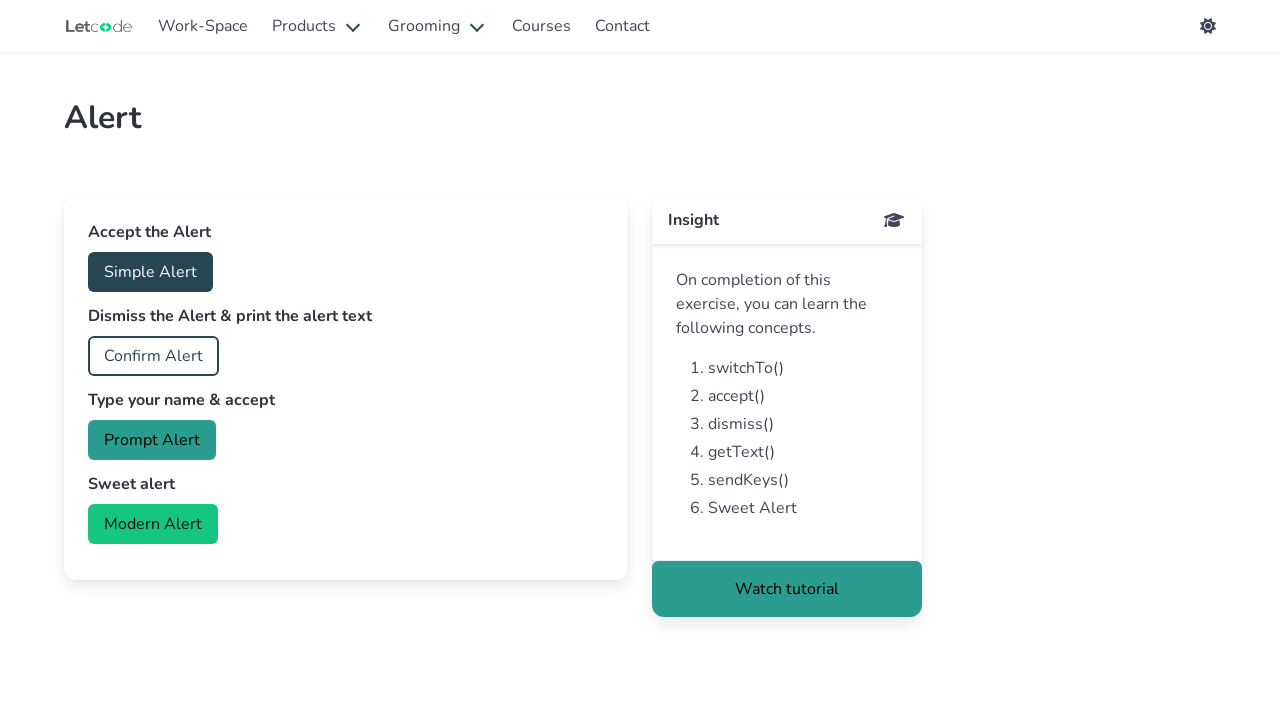

Set up dialog handler to enter text 'selenium' in prompt
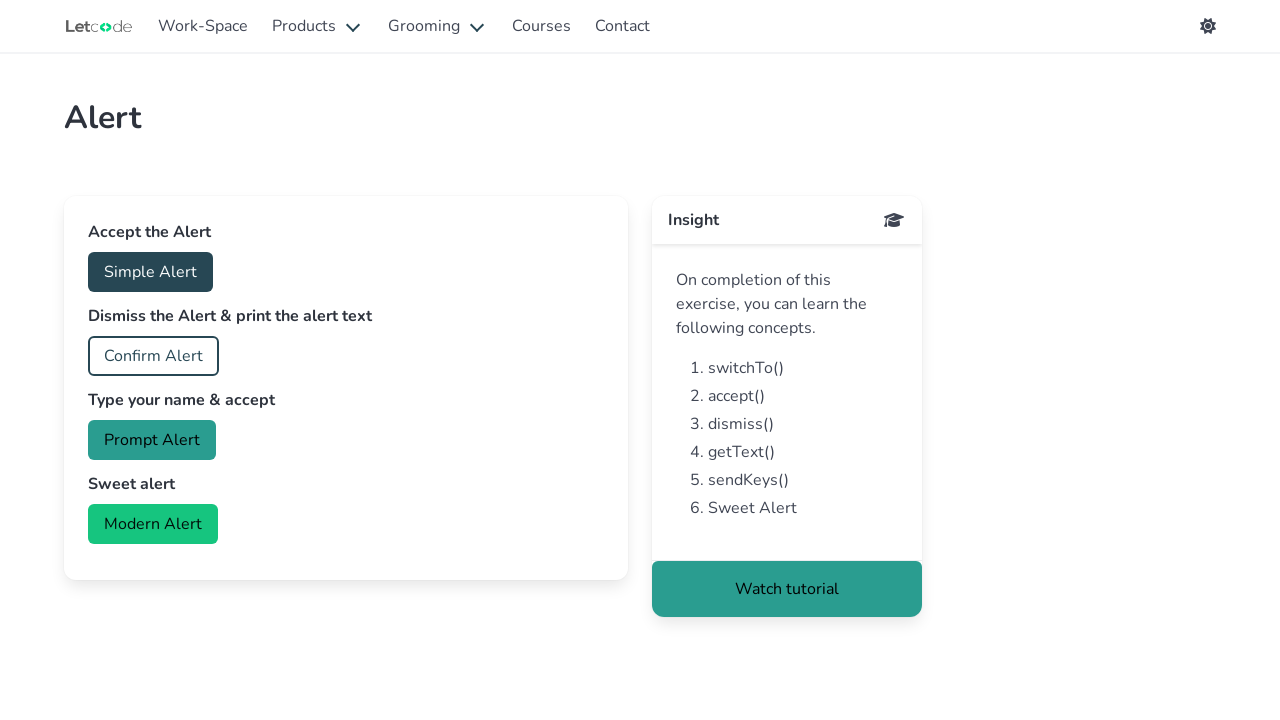

Clicked button to trigger prompt dialog at (152, 440) on #prompt
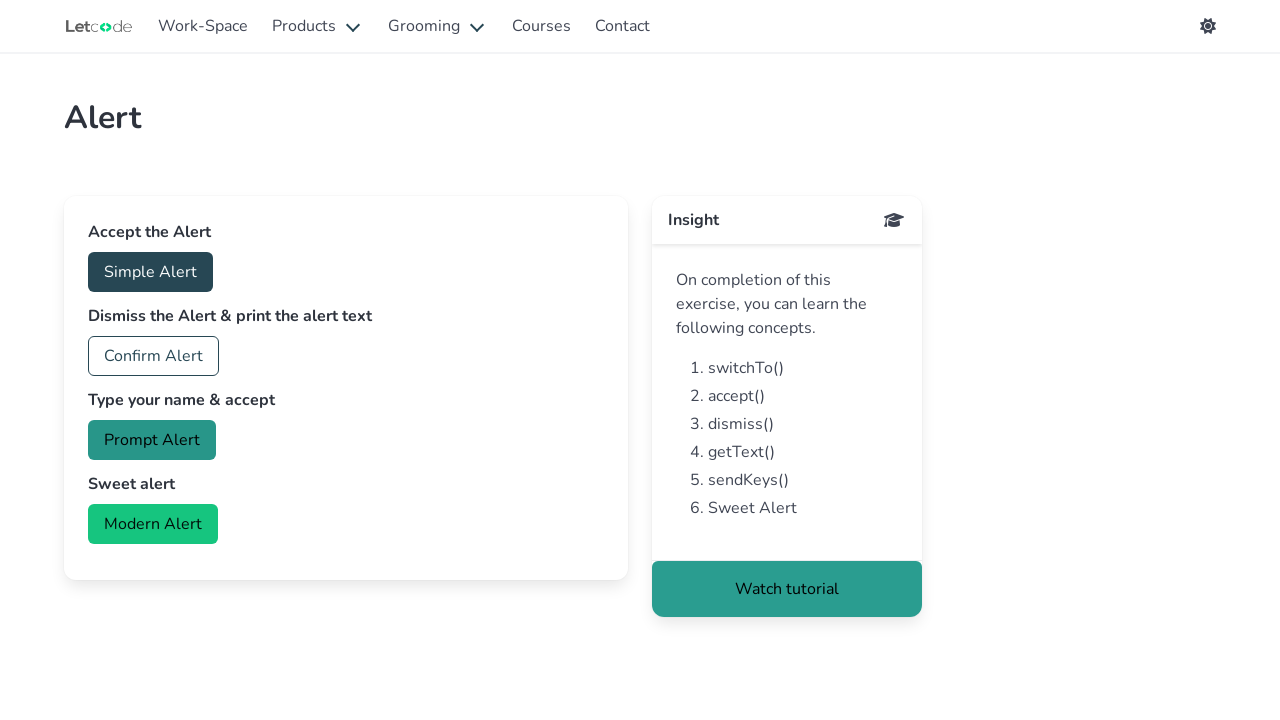

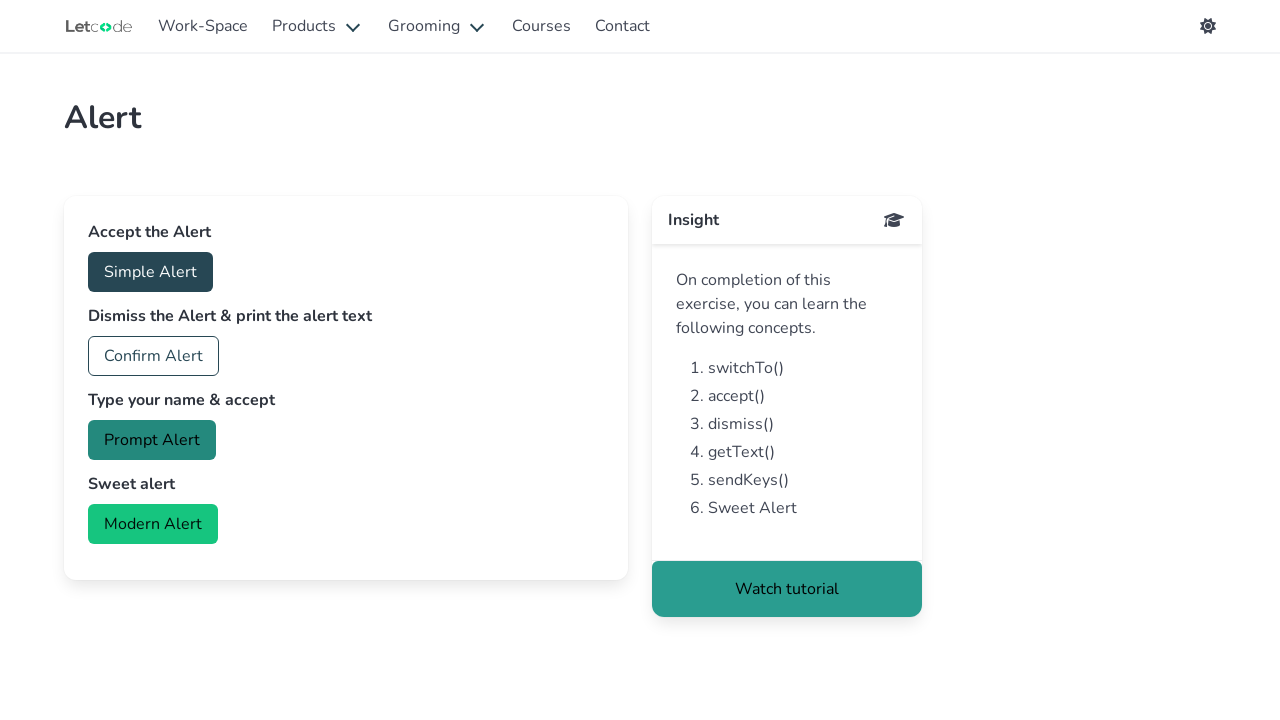